Tests iframe handling by navigating to a W3Schools tryit page, switching to the iframe containing the result, and clicking a button that triggers an alert

Starting URL: https://www.w3schools.com/jsref/tryit.asp?filename=tryjsref_alert

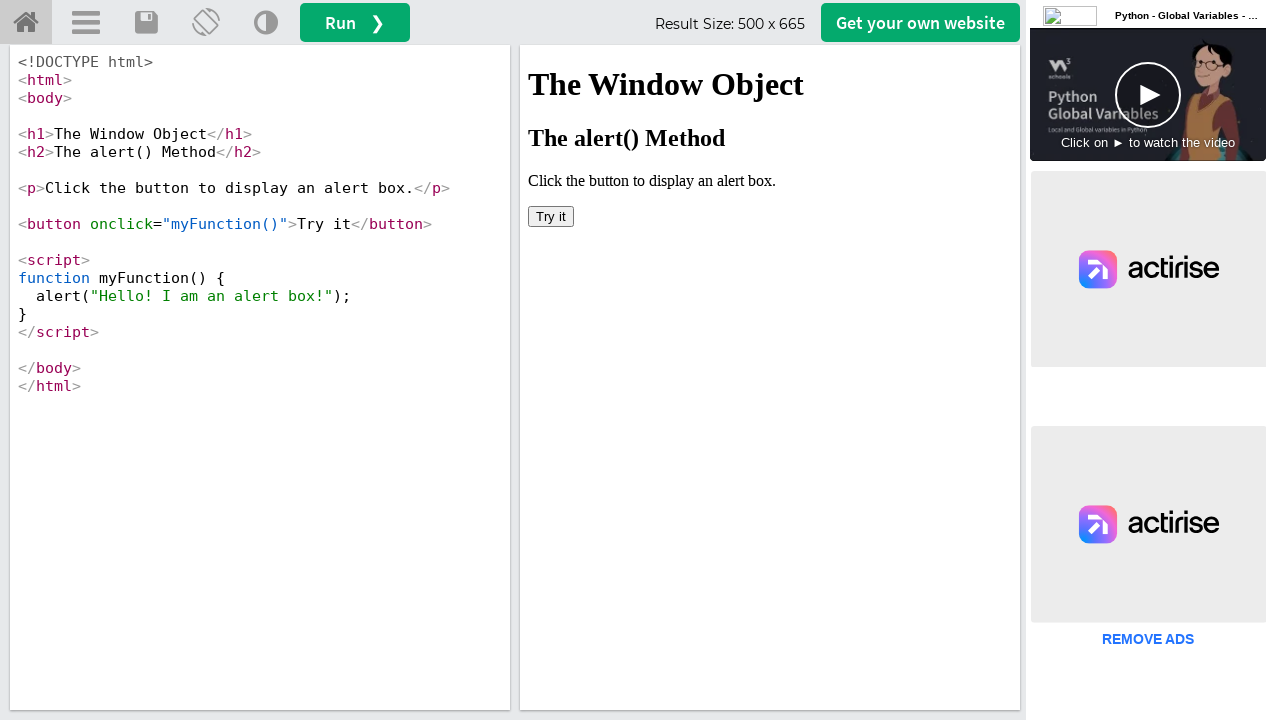

Located iframe with id 'iframeResult'
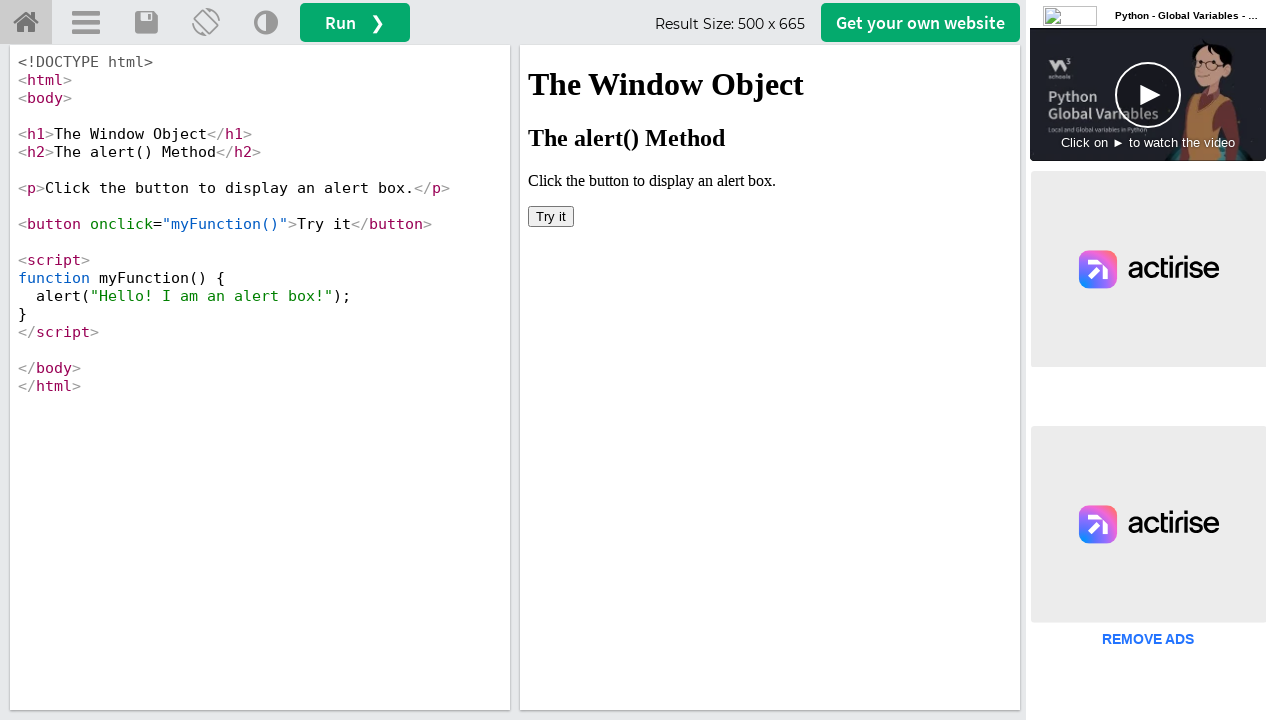

Clicked button inside iframe at (551, 216) on #iframeResult >> internal:control=enter-frame >> xpath=/html/body/button
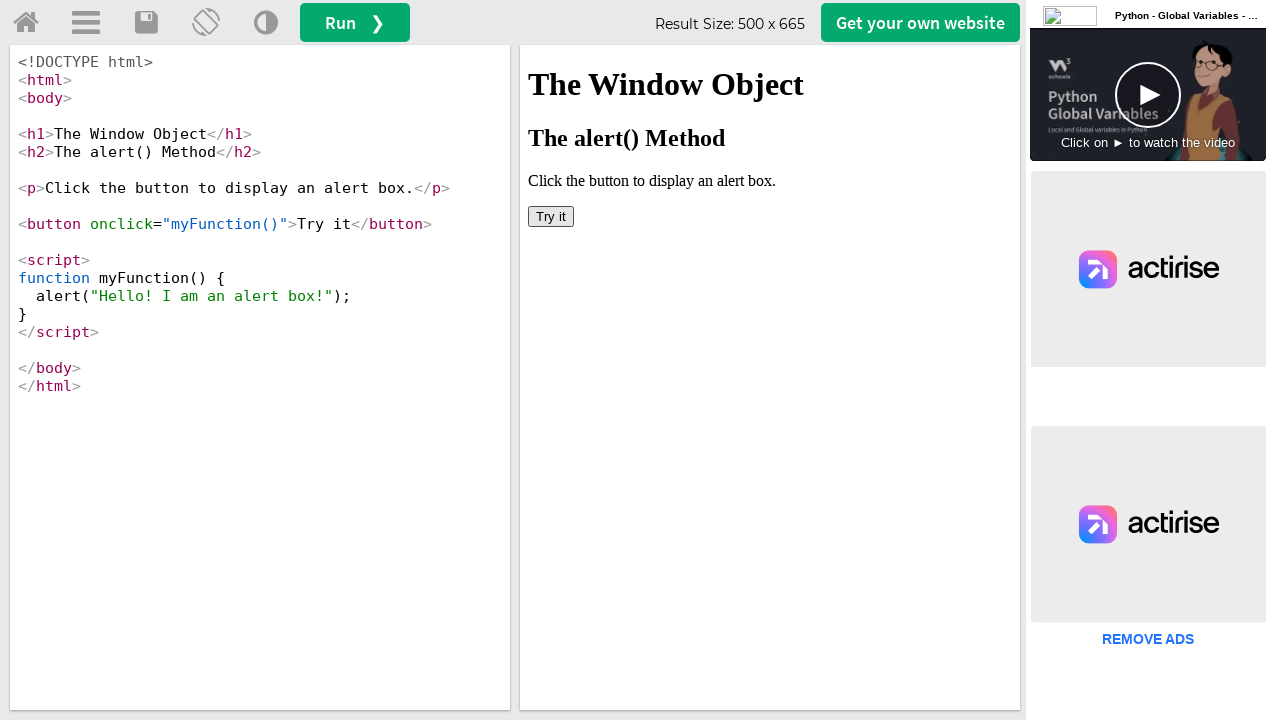

Set up dialog handler to accept alerts
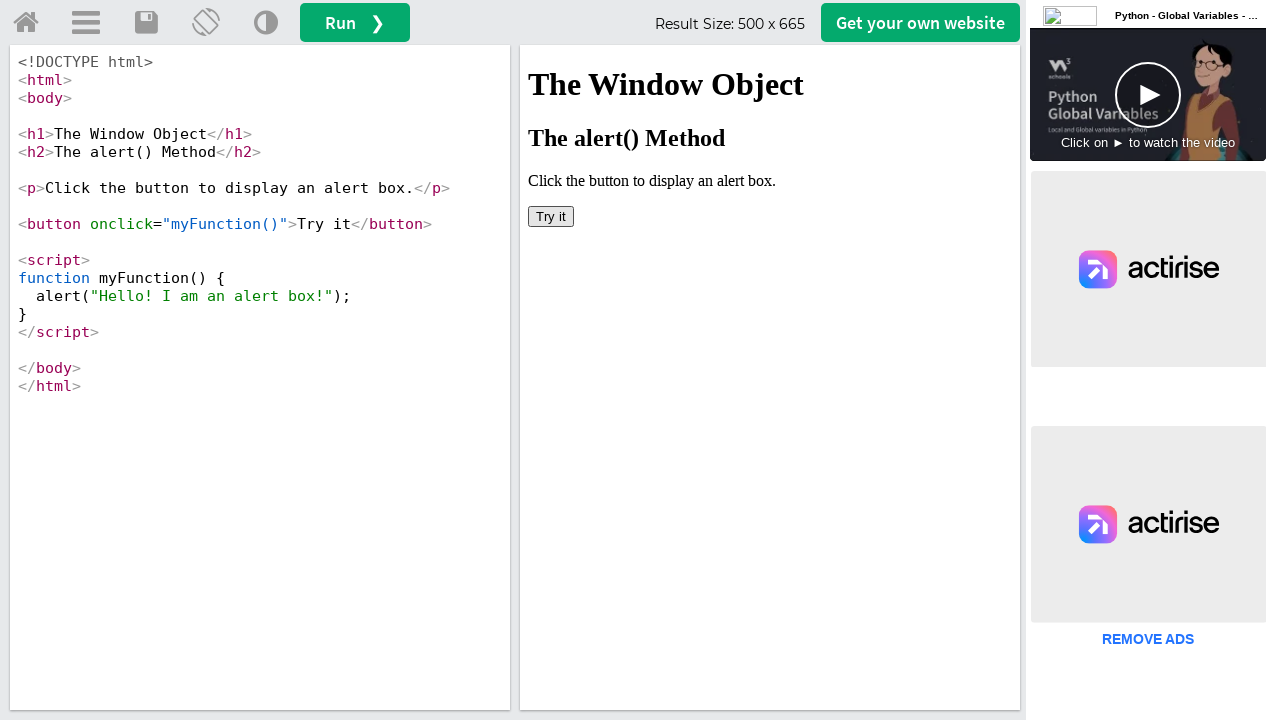

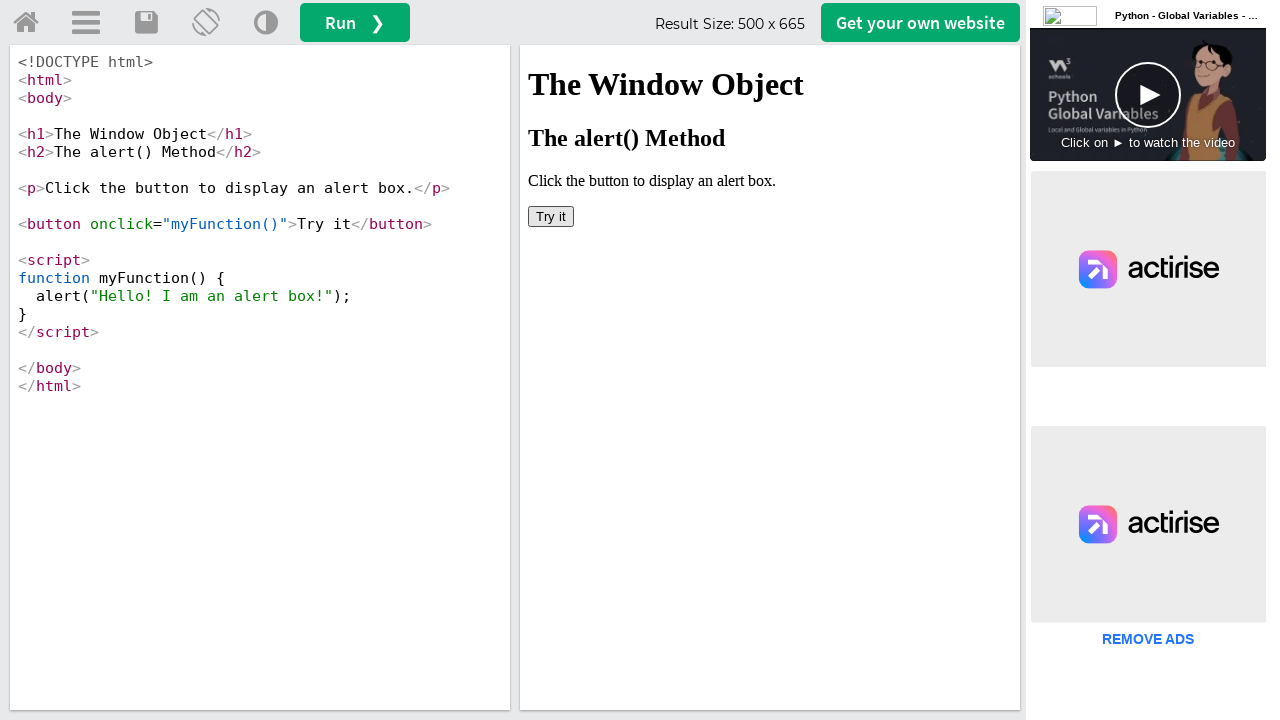